Tests cart page navigation and email subscription functionality on an e-commerce site by clicking the cart menu and subscribing with an email

Starting URL: https://automationexercise.com/

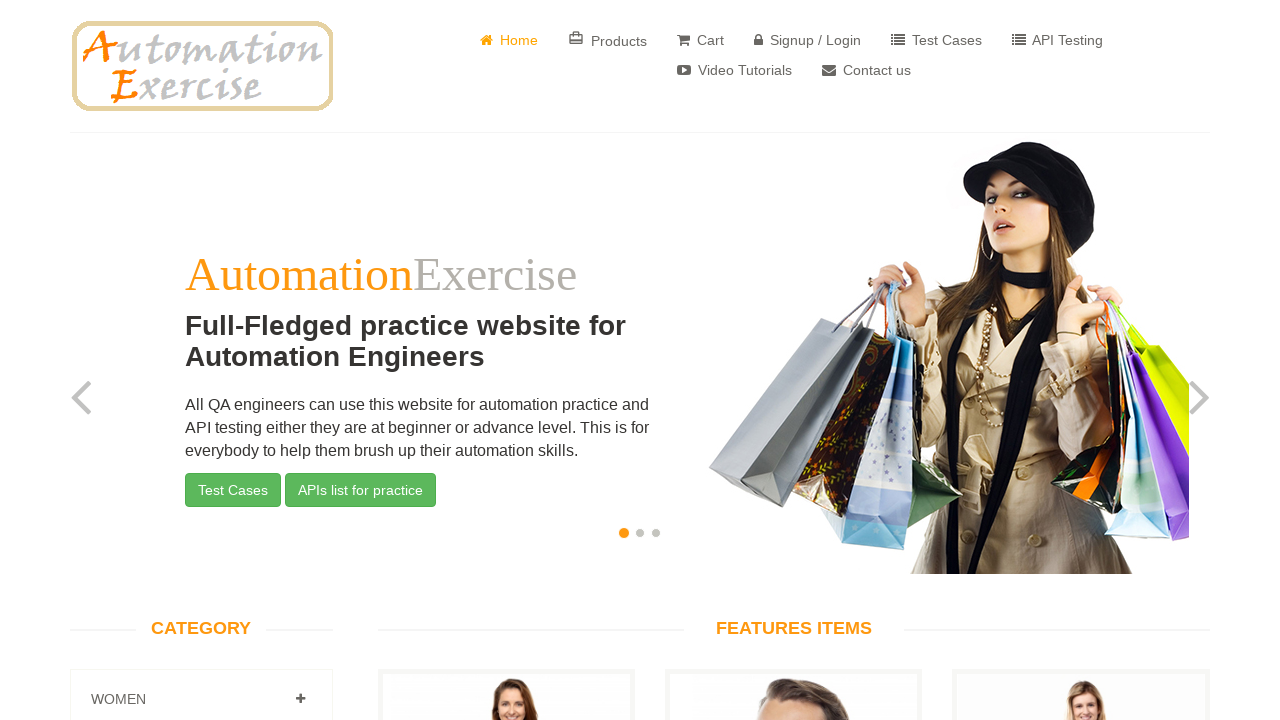

Waited for header to be visible on home page
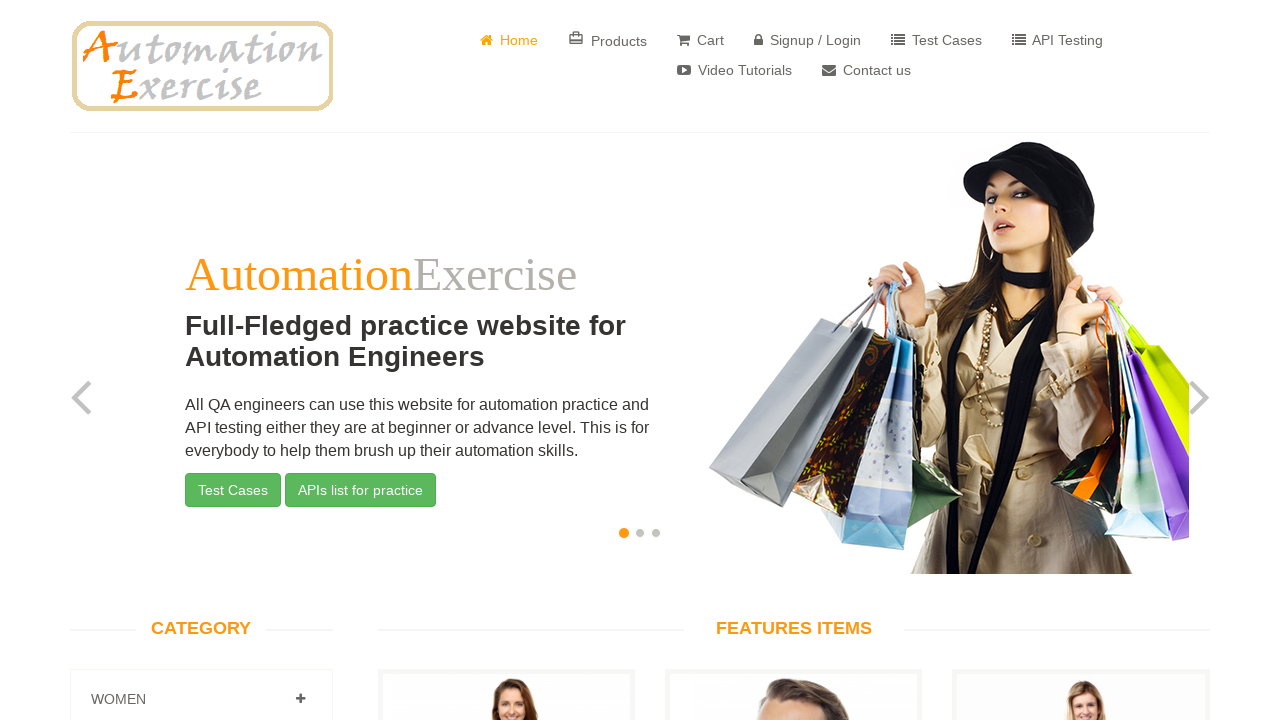

Clicked on cart menu item at (700, 35) on xpath=//div[@class='shop-menu pull-right']/ul/li[3]
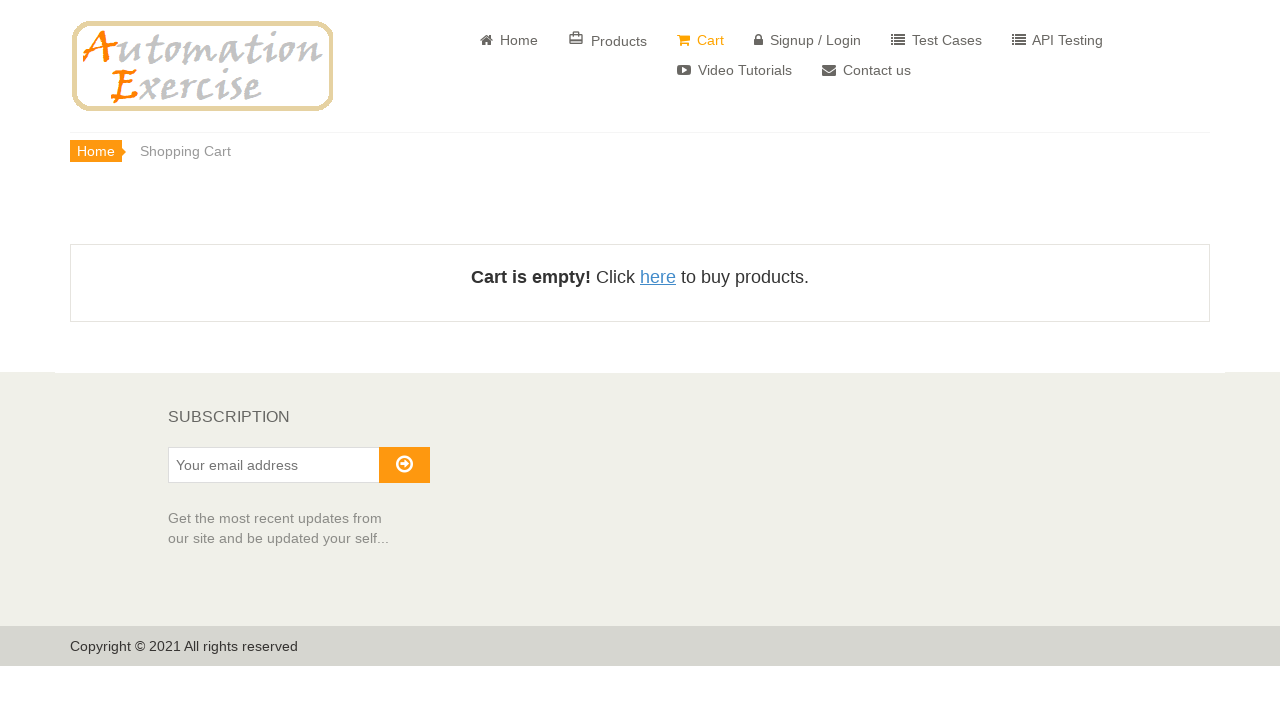

Scrolled down 500 pixels to reveal subscription section
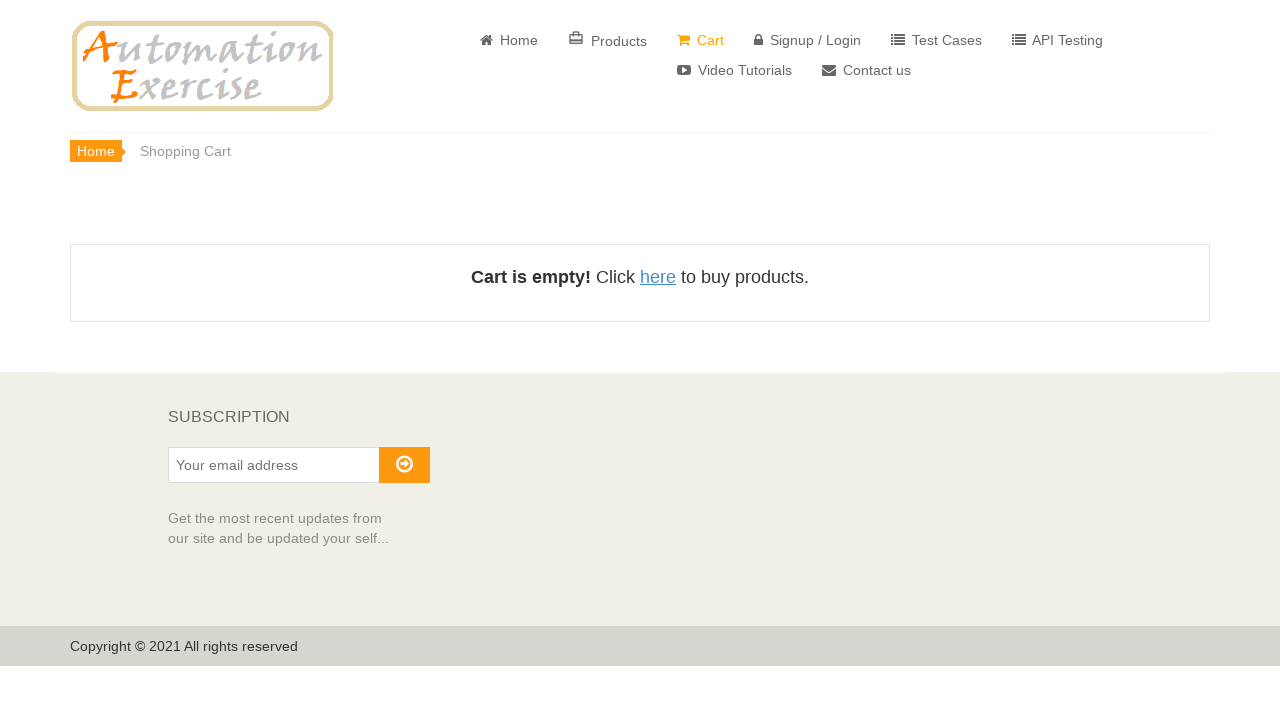

Entered email 'testuser234@example.com' in subscription field on #susbscribe_email
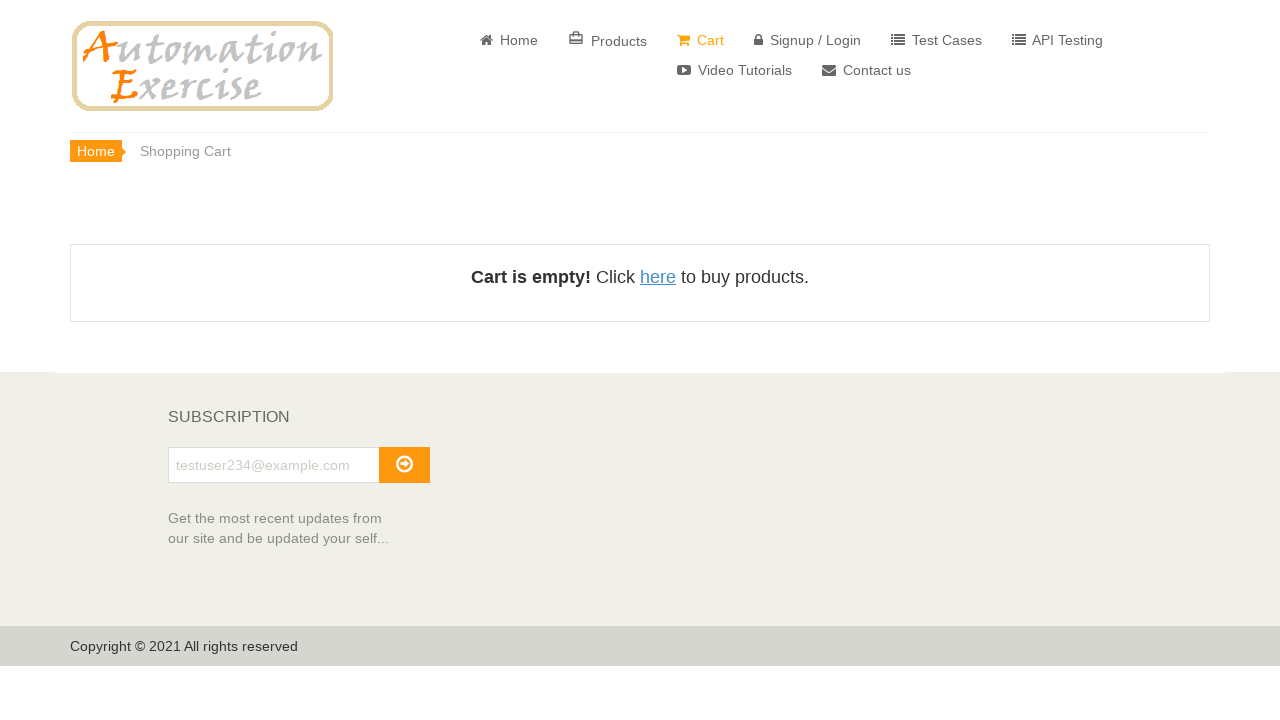

Clicked subscribe button to confirm email subscription at (404, 465) on #subscribe
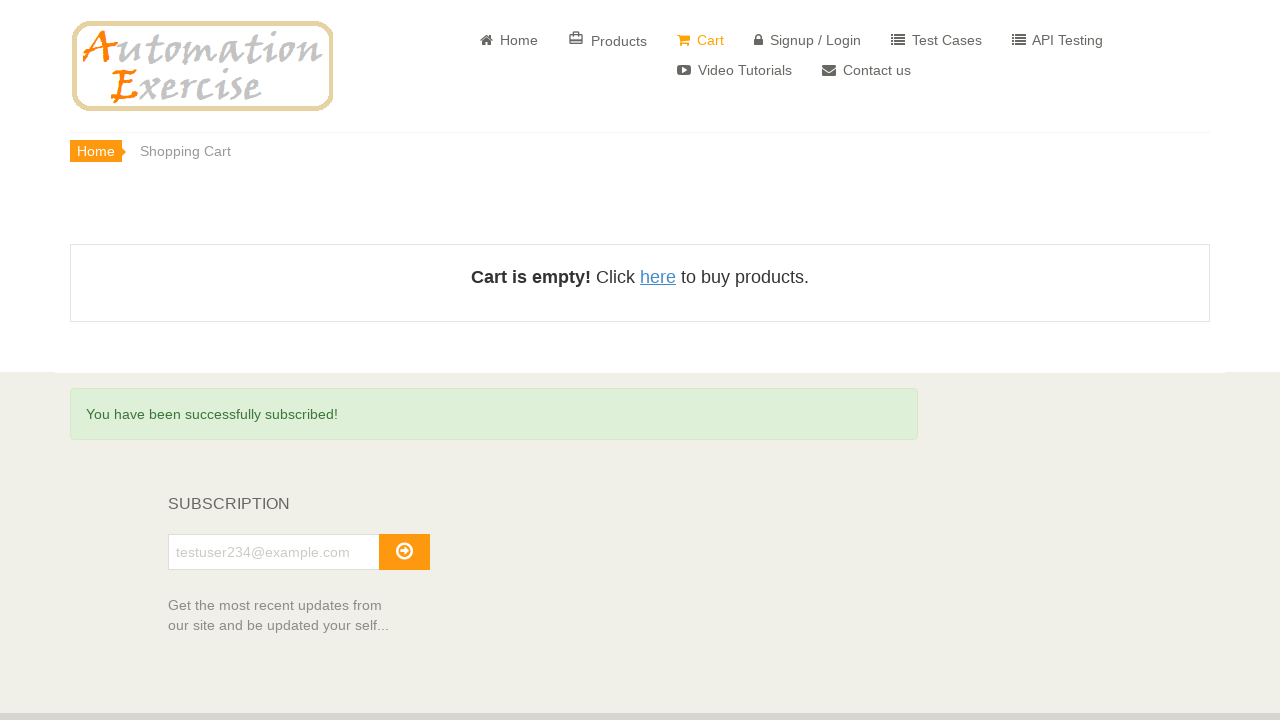

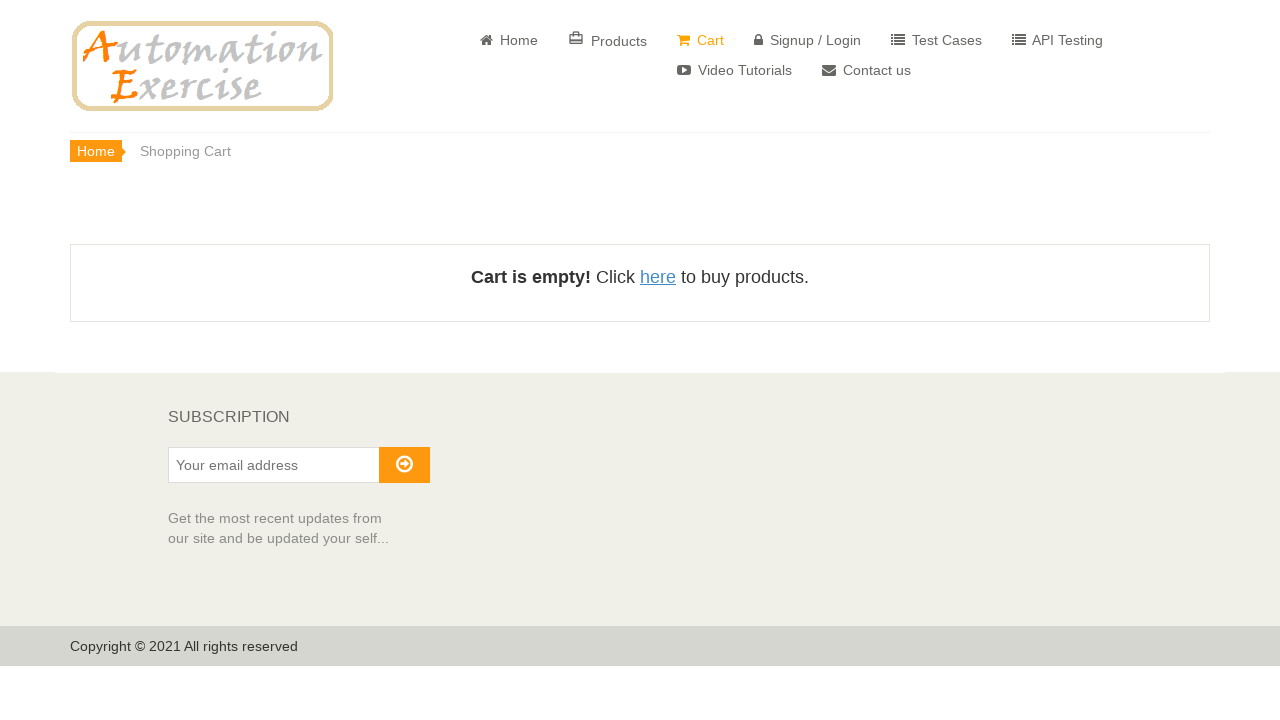